Tests the signup form by clicking signup button, filling username and password fields, and submitting

Starting URL: https://demoblaze.com/index.html

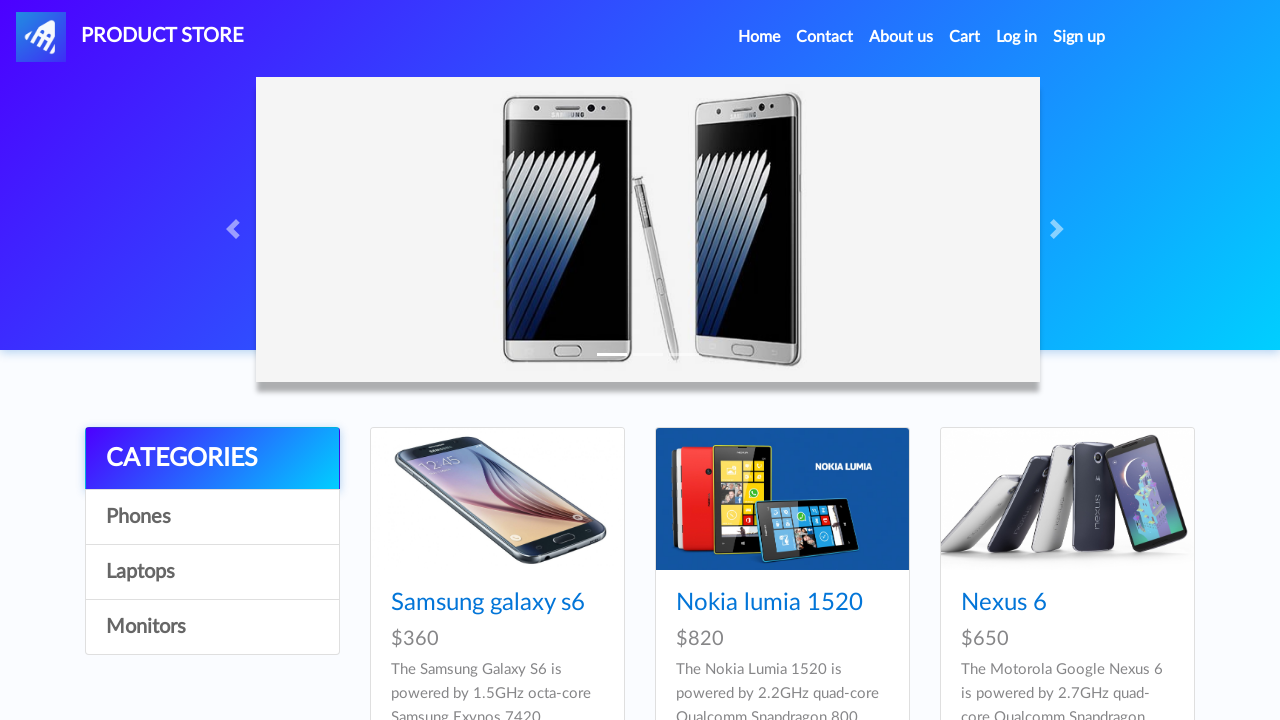

Clicked signup button to open modal at (1079, 37) on #signin2
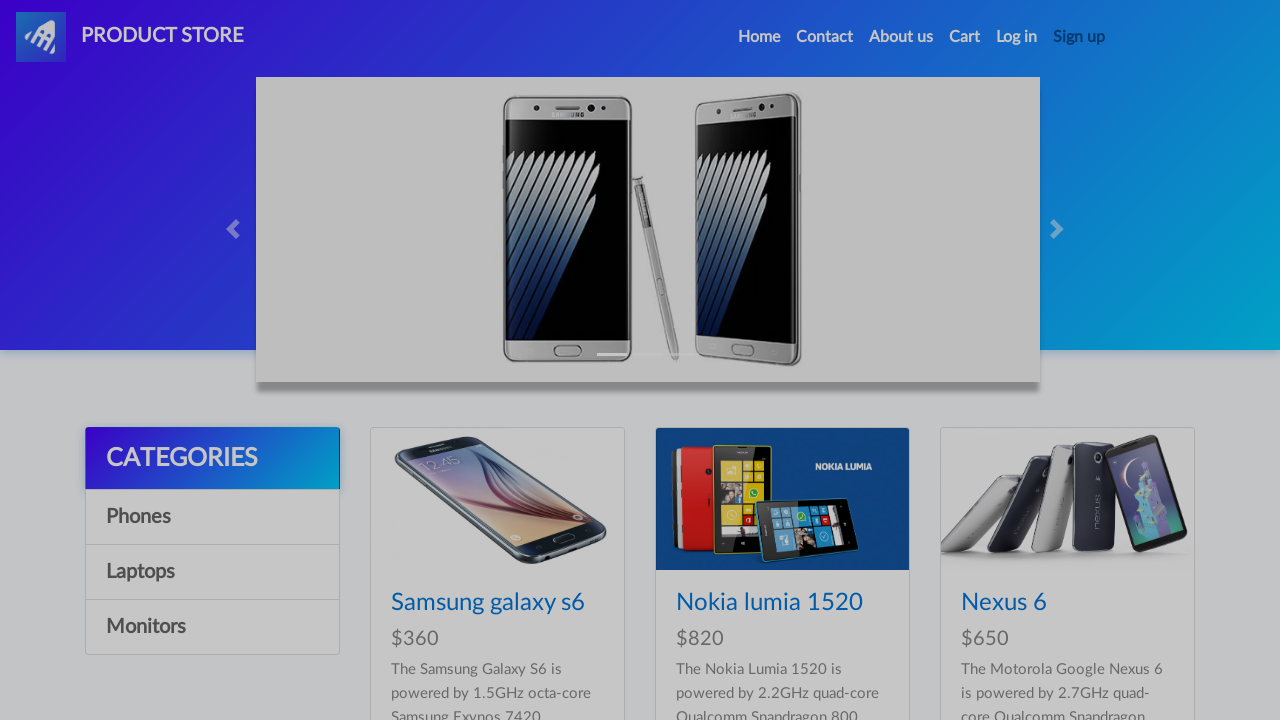

Waited for signup modal to appear
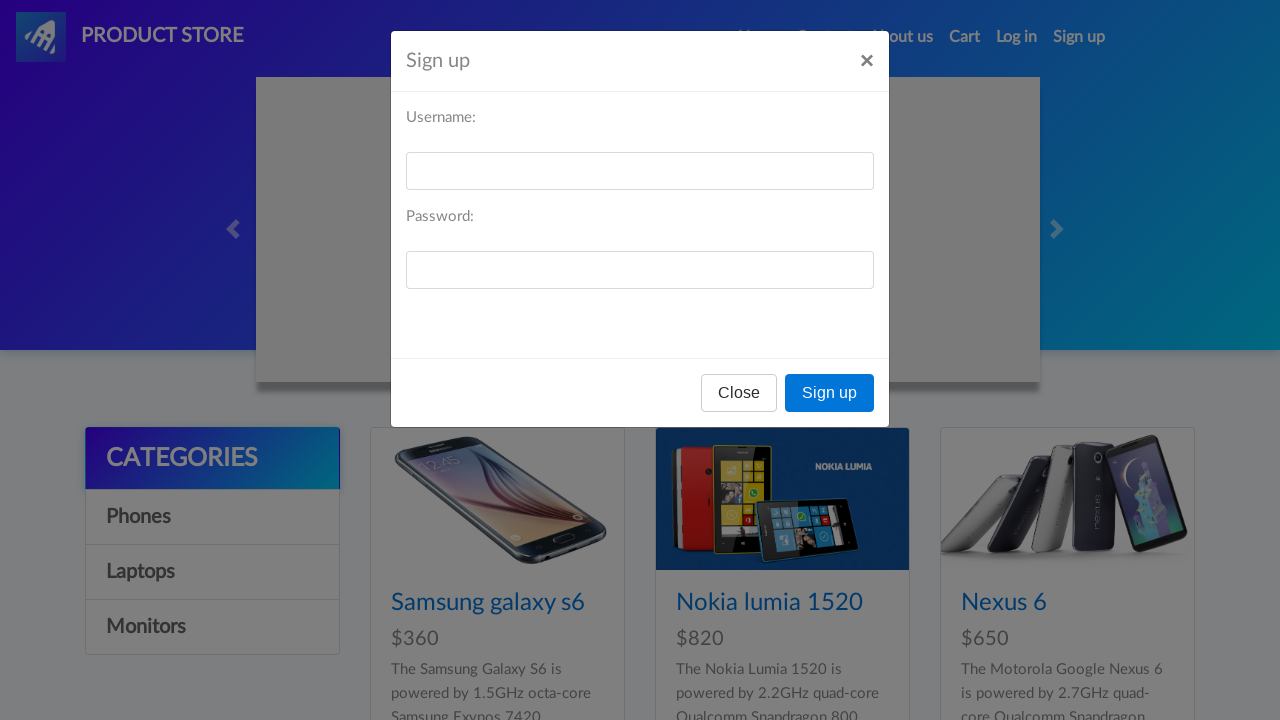

Clicked username field at (640, 171) on #sign-username
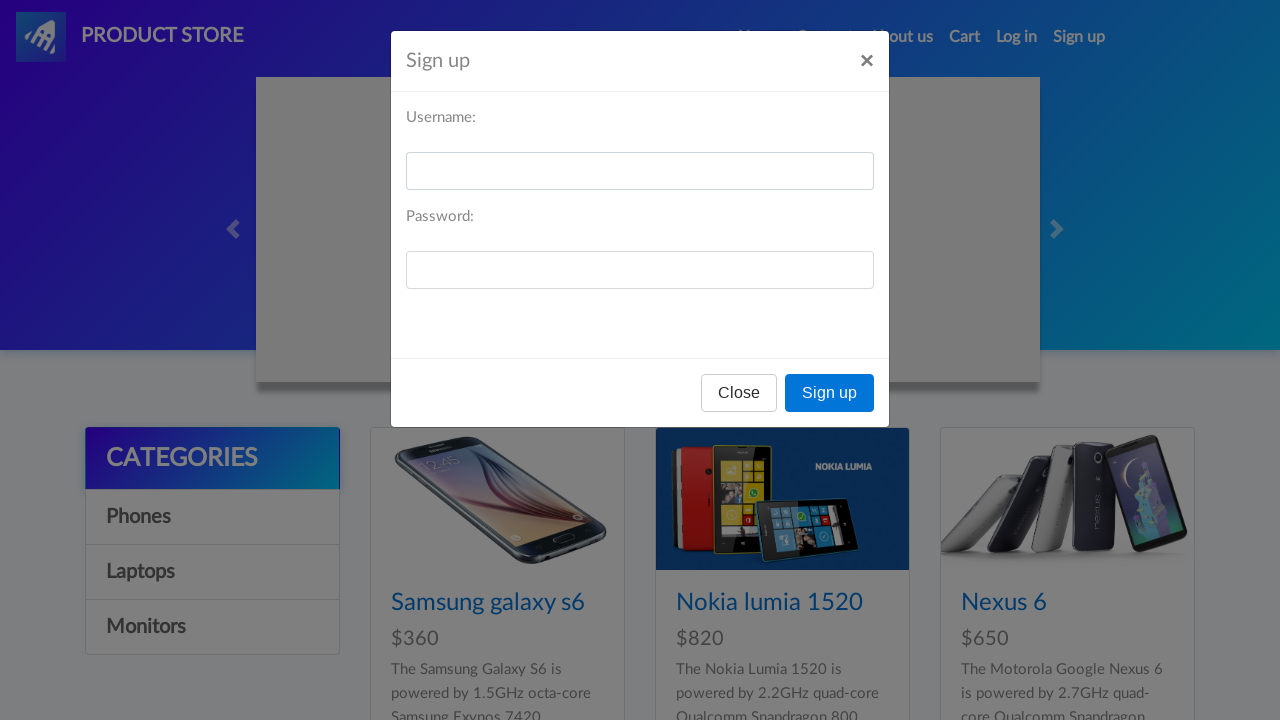

Filled username field with 'testuser123' on #sign-username
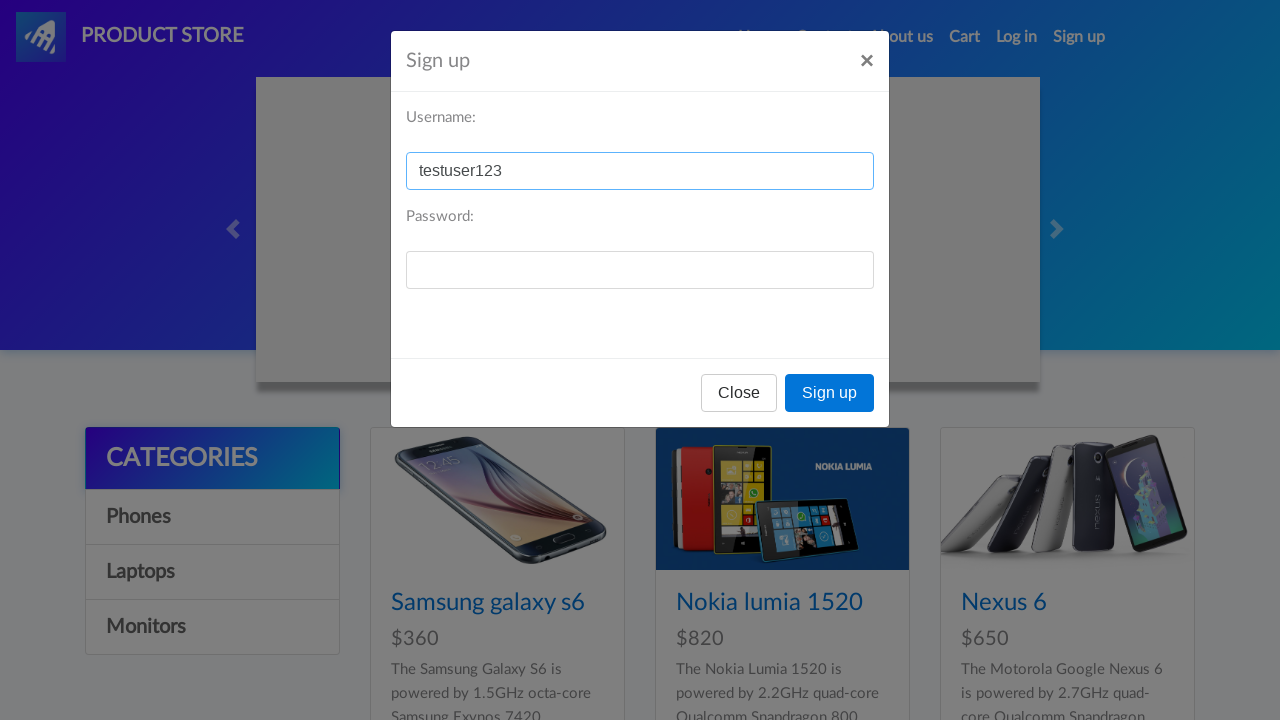

Clicked password field at (640, 270) on #sign-password
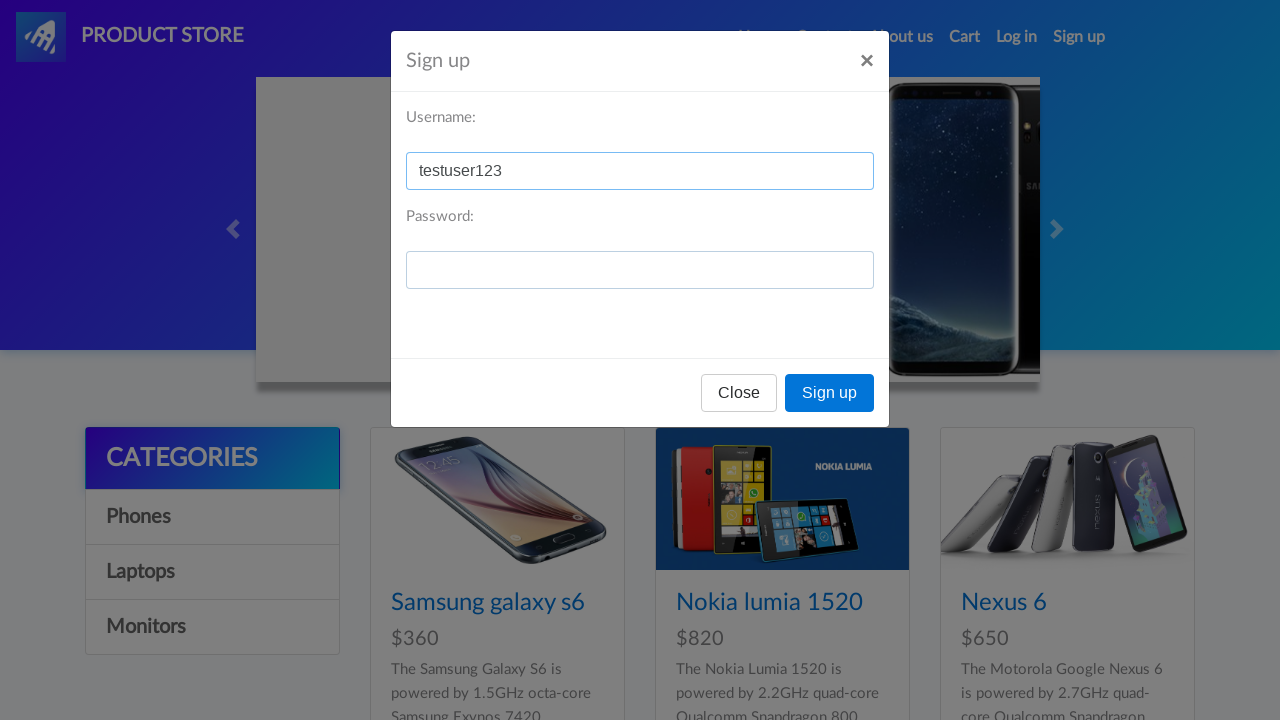

Filled password field with 'testpass456' on #sign-password
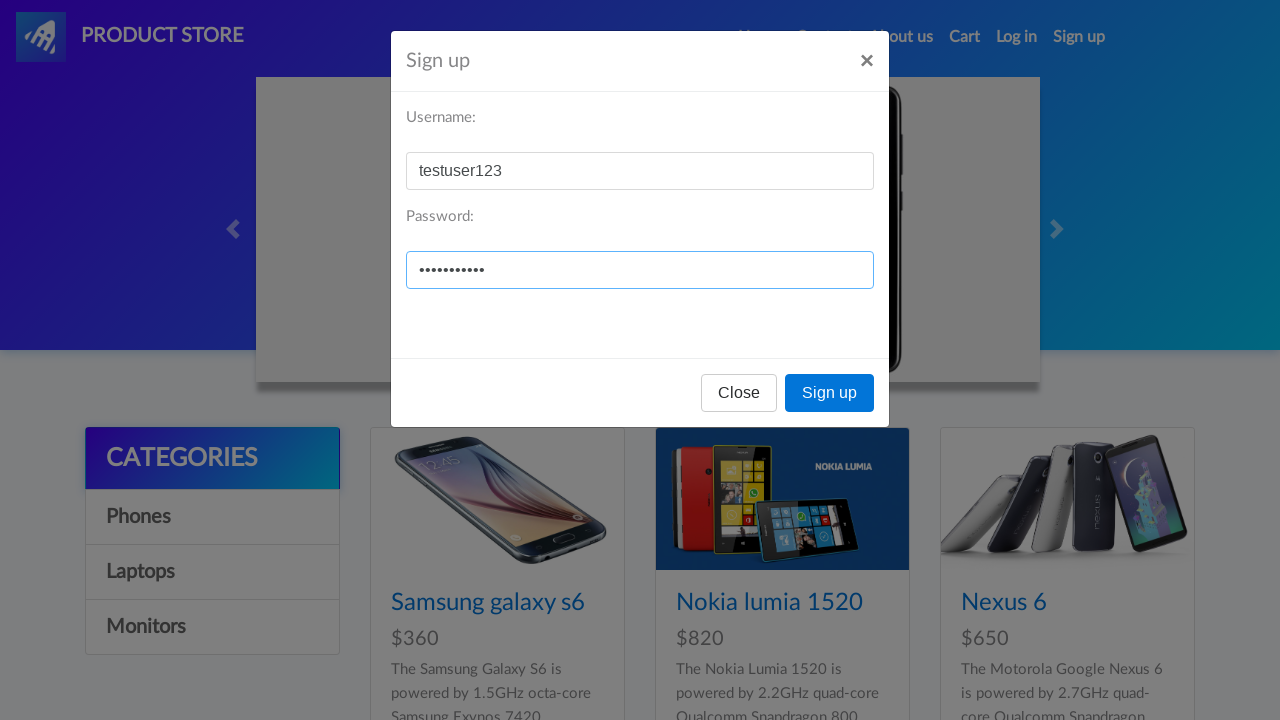

Clicked signup submit button at (830, 393) on #signInModal > div > div > div.modal-footer > button.btn.btn-primary
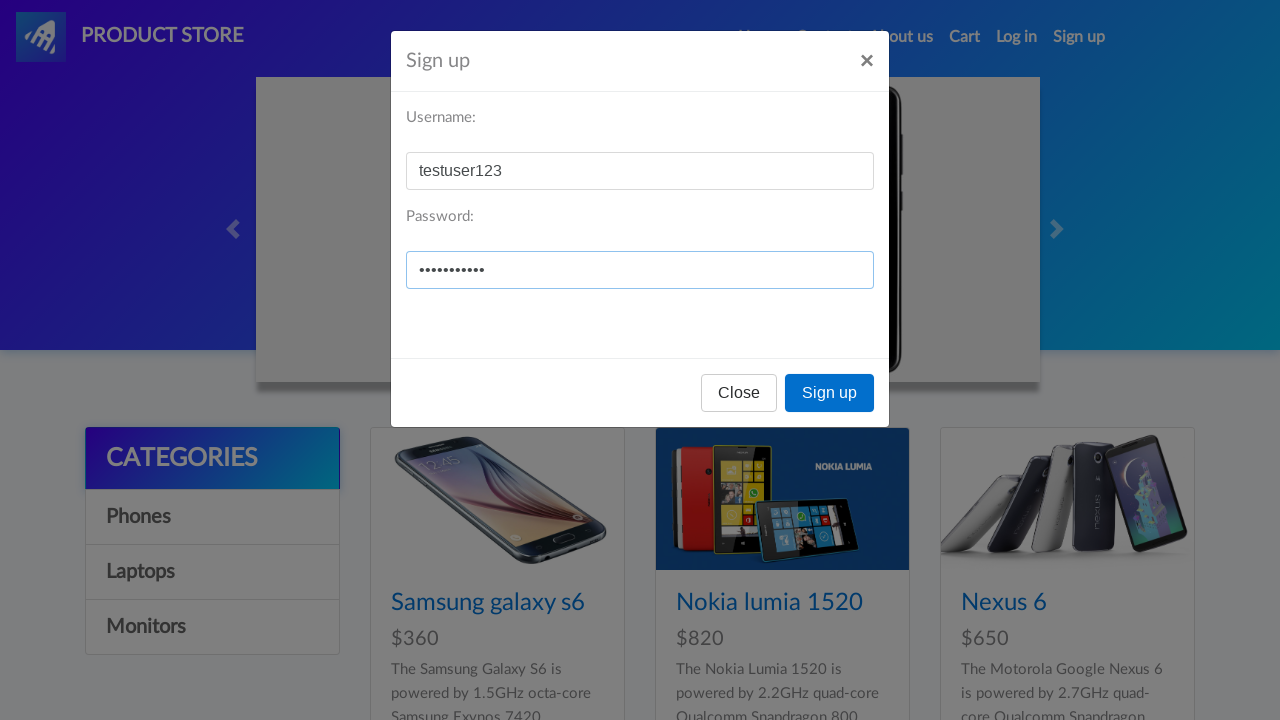

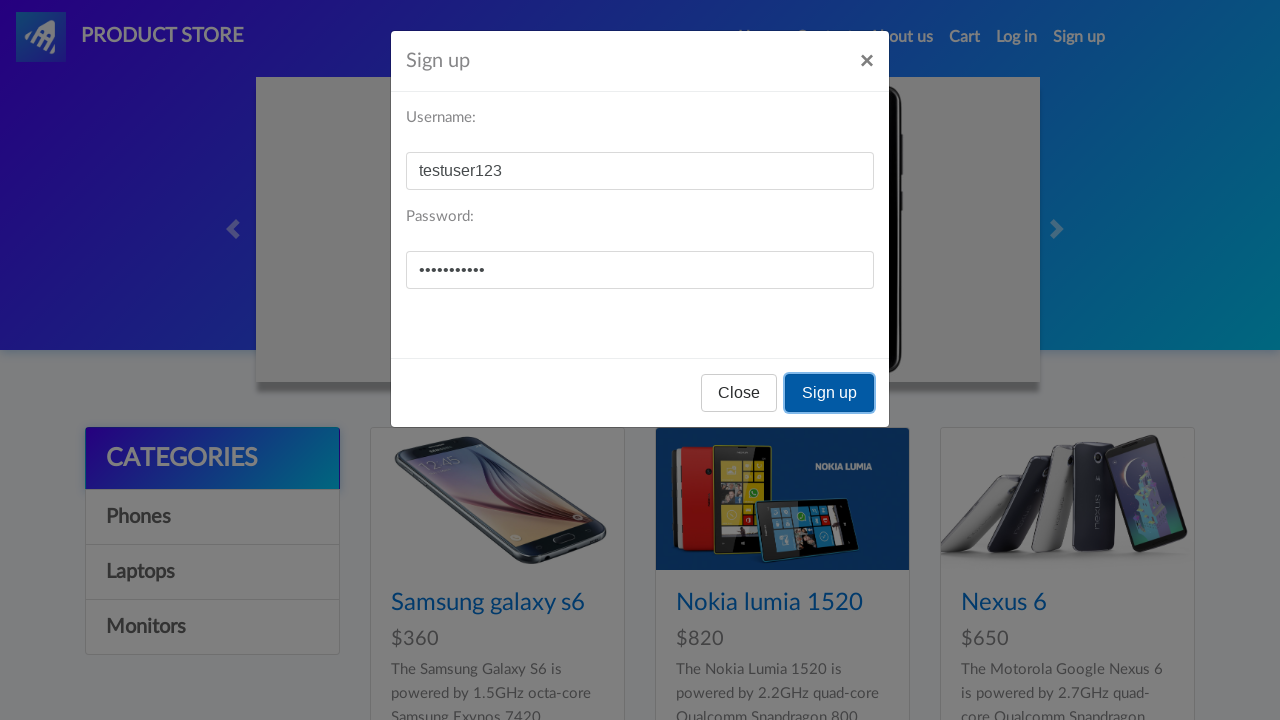